Tests menu bar functionality by logging in and verifying the menu button is visible

Starting URL: https://www.saucedemo.com

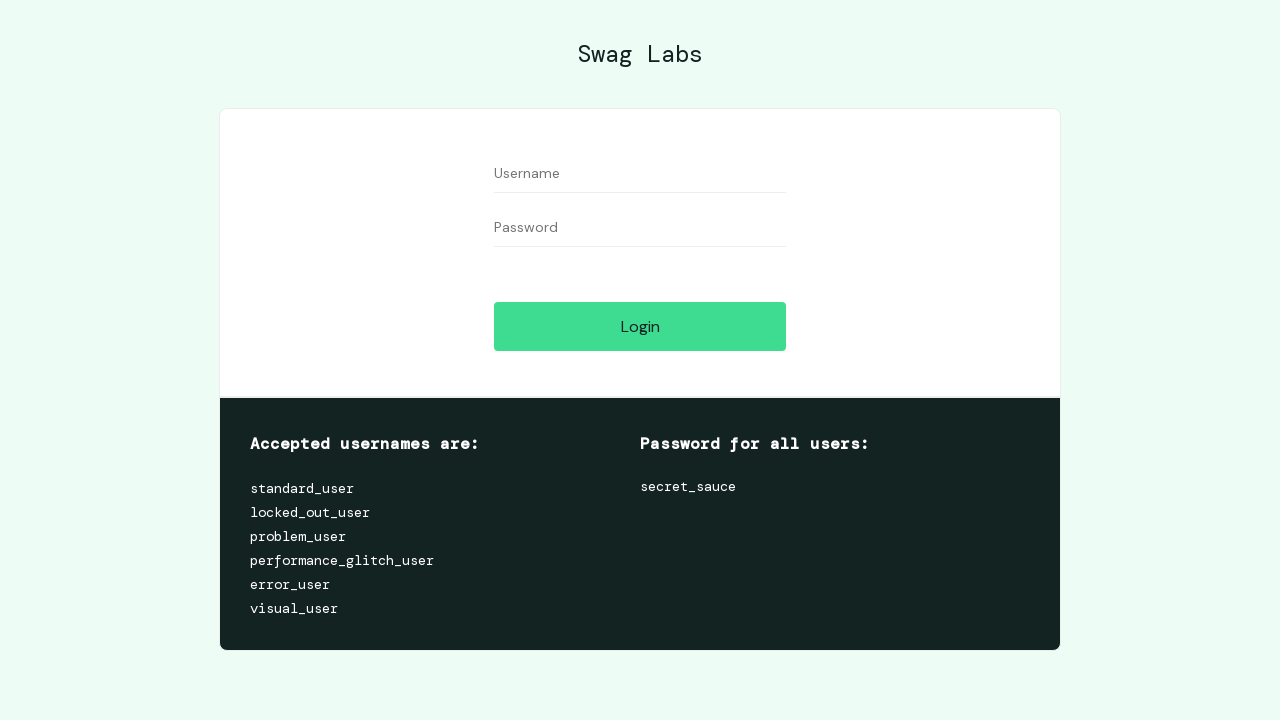

Filled username field with 'standard_user' on #user-name
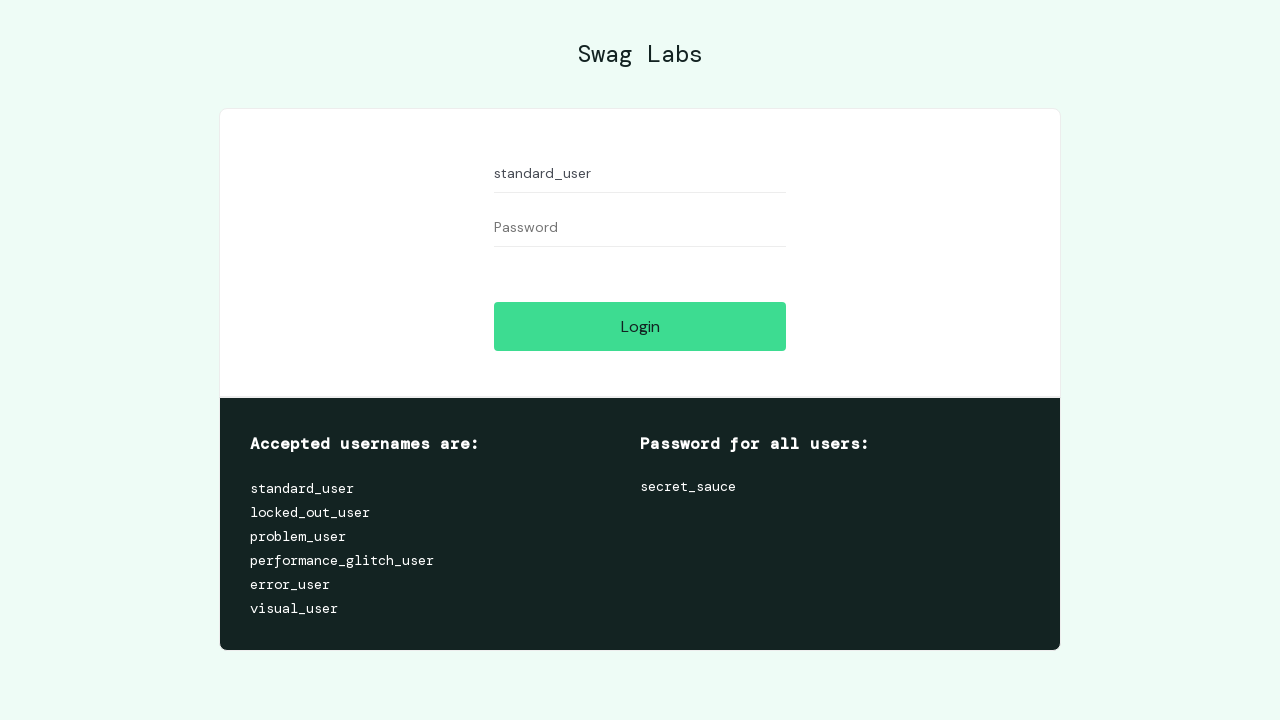

Filled password field with 'secret_sauce' on input[name='password']
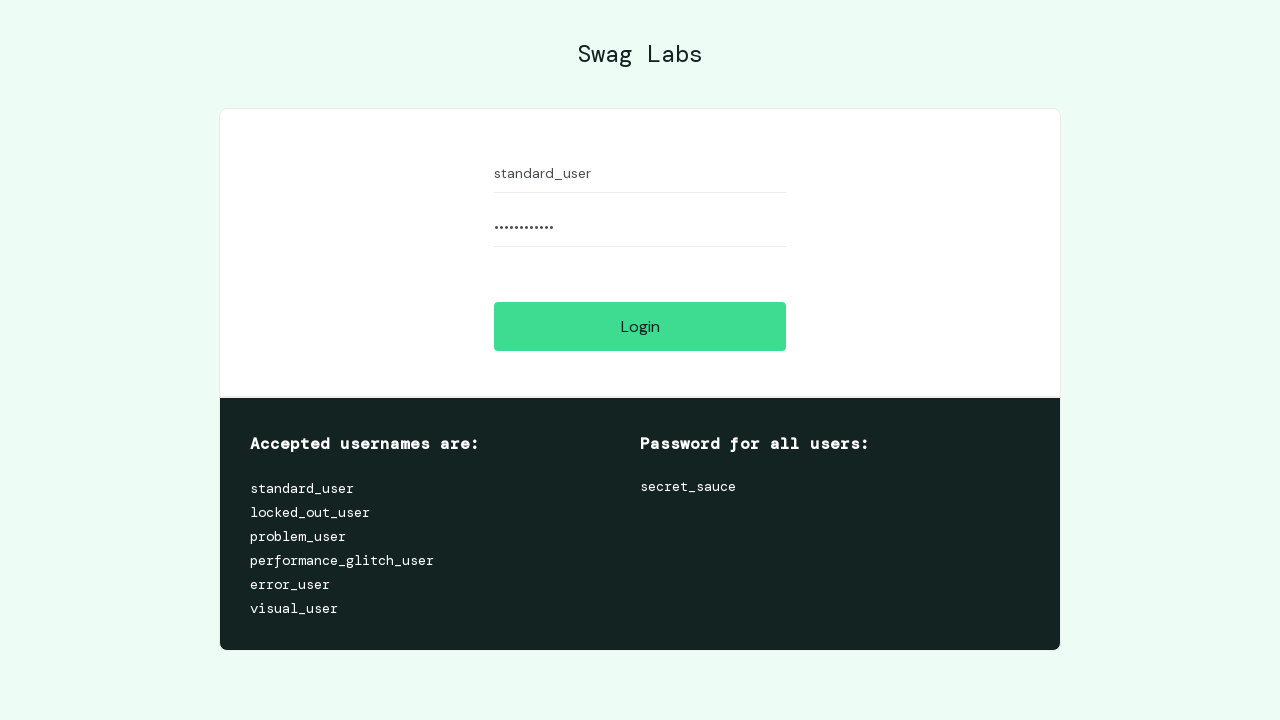

Clicked login button at (640, 326) on #login-button
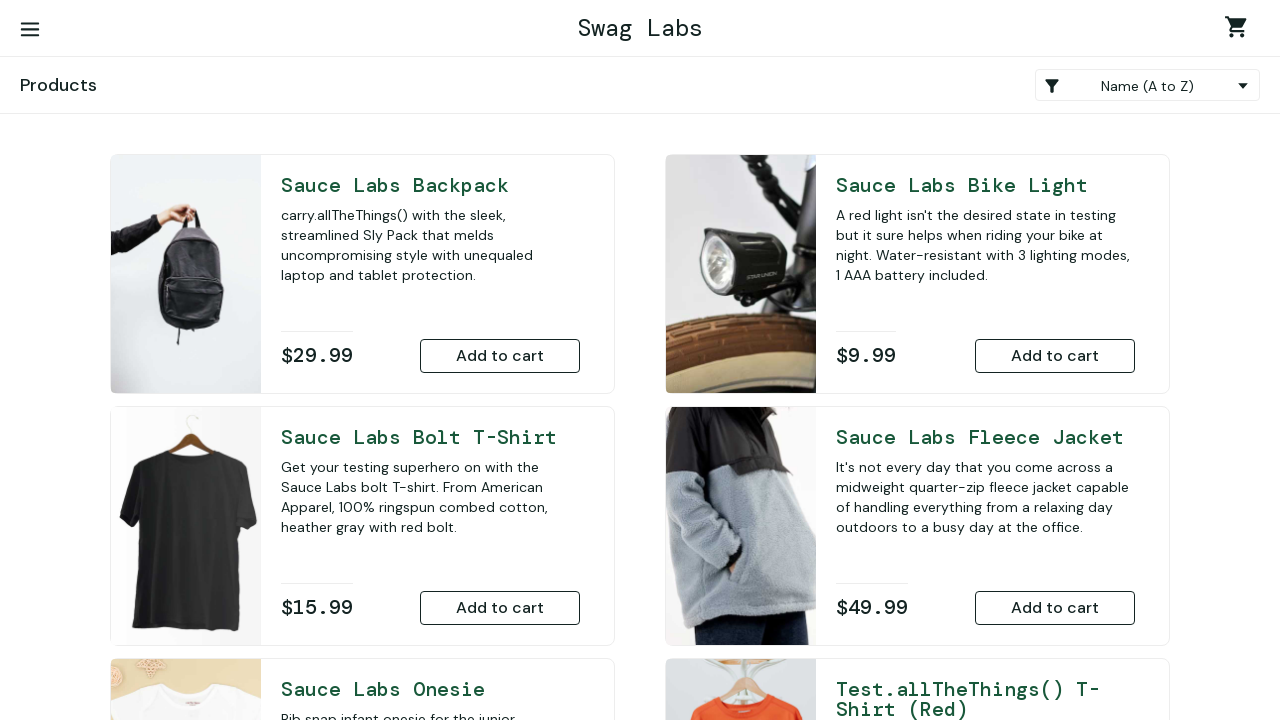

Waited for inventory page to load
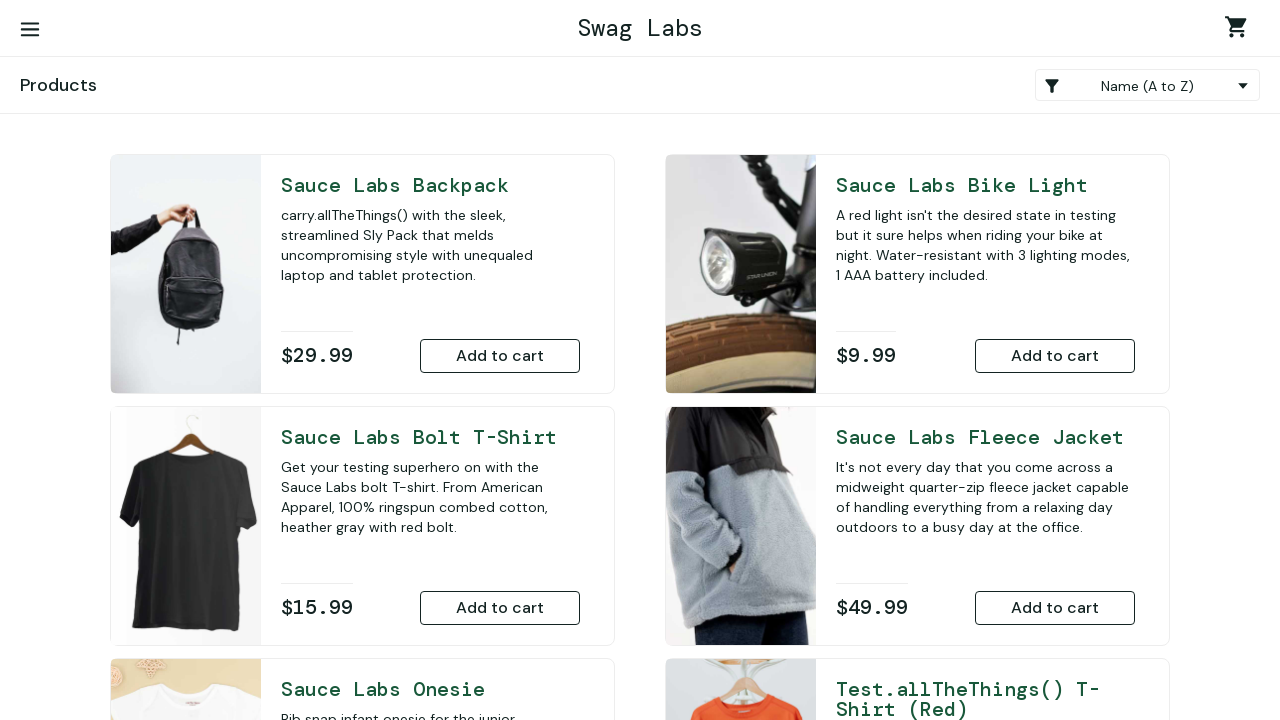

Located menu button element
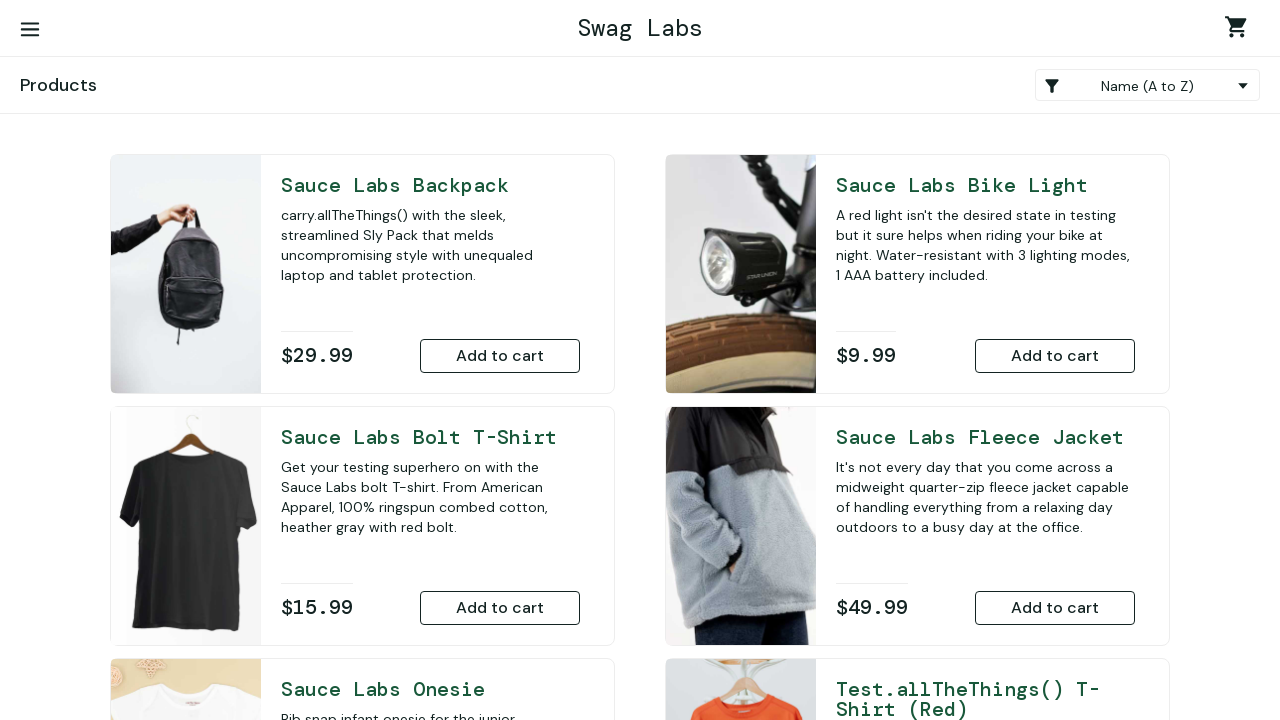

Verified menu button is visible
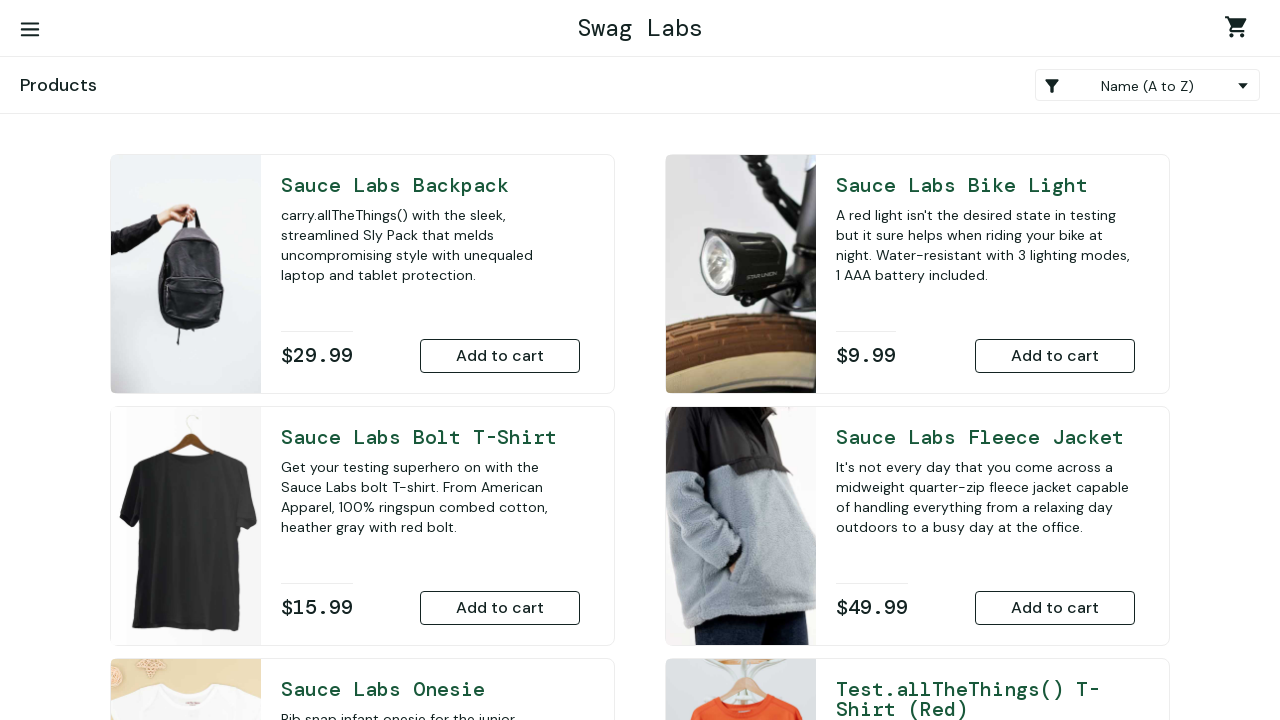

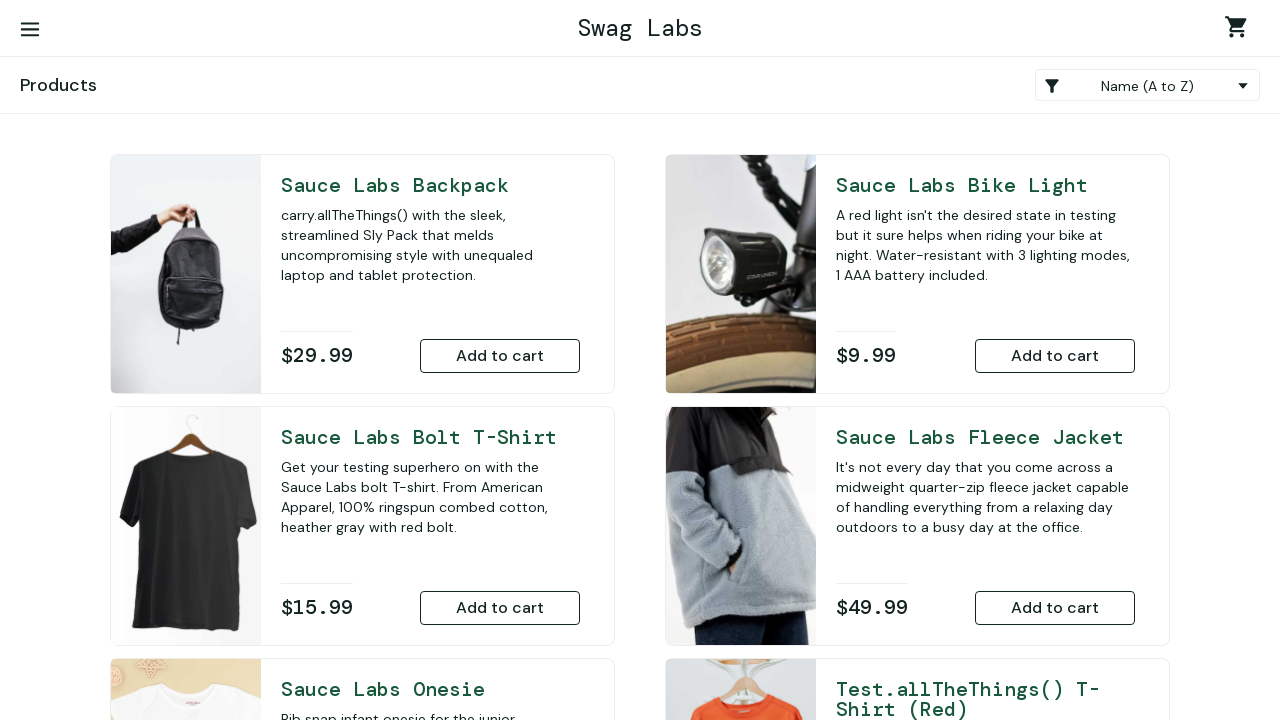